Navigates to Nike's men's clothing page and waits for the product listing to load

Starting URL: https://www.nike.com/ie/w/mens-clothing-6ymx6znik1

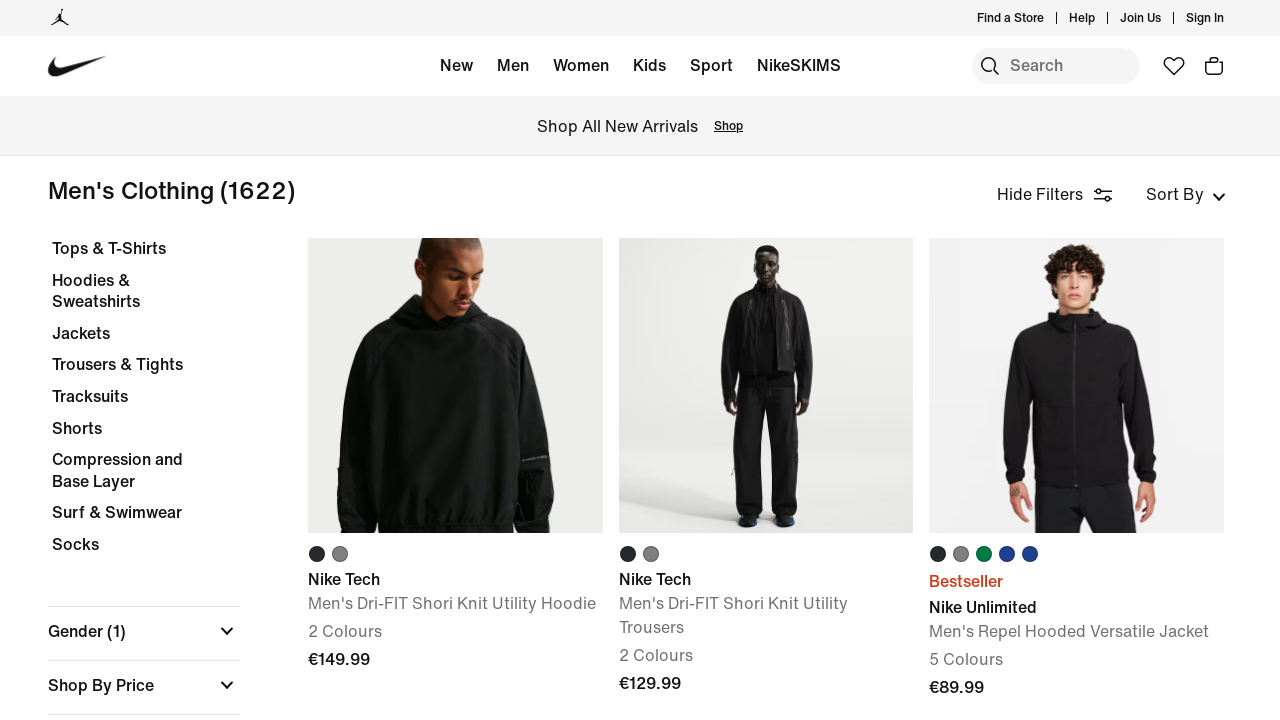

Navigated to Nike men's clothing page
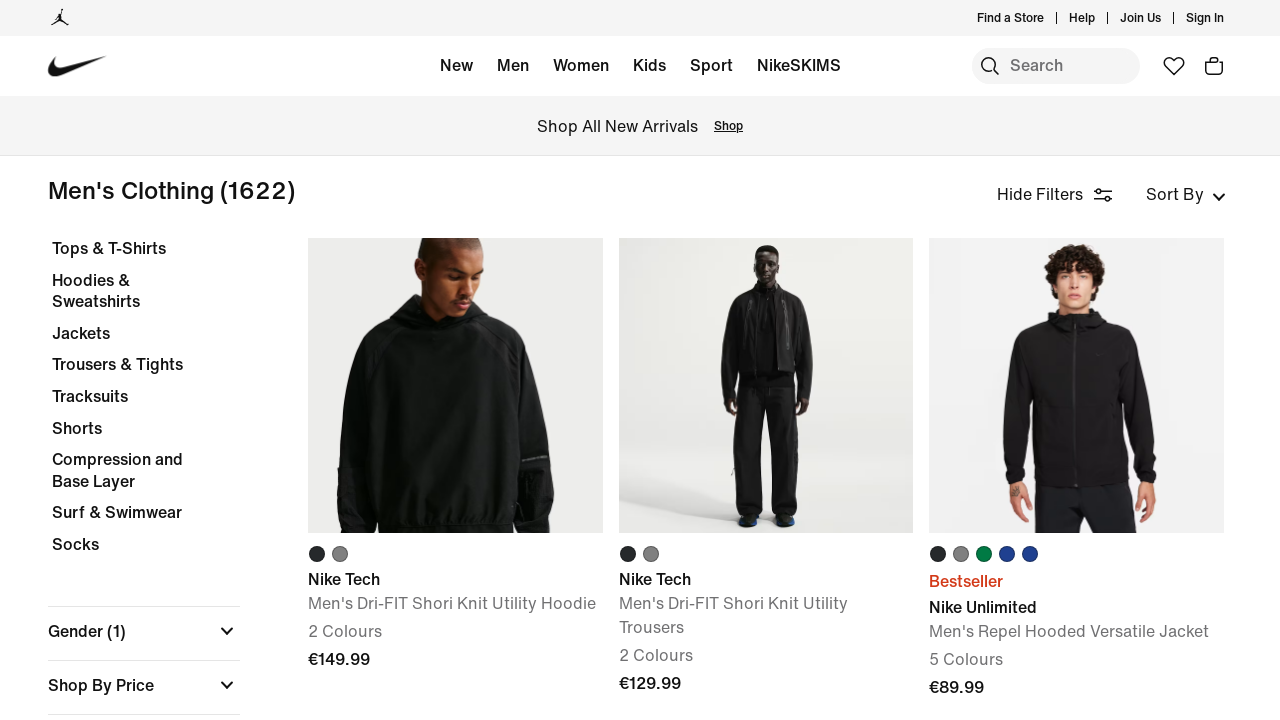

Product listing loaded successfully
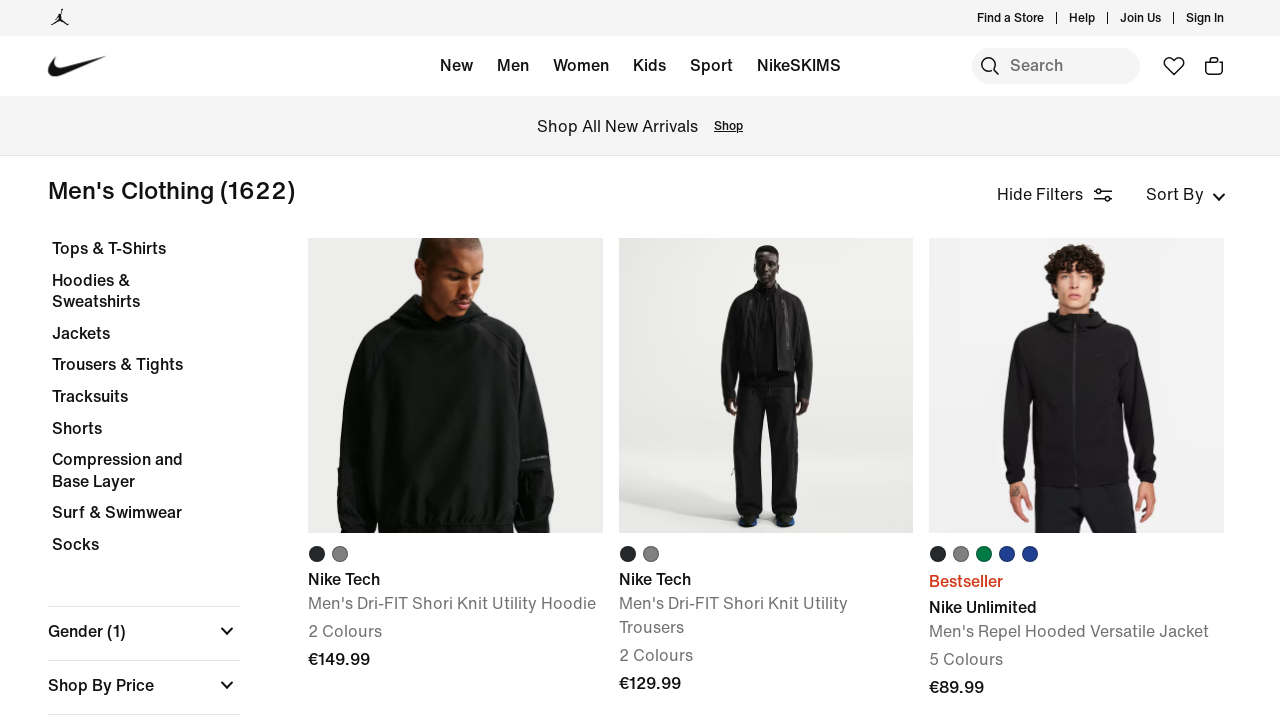

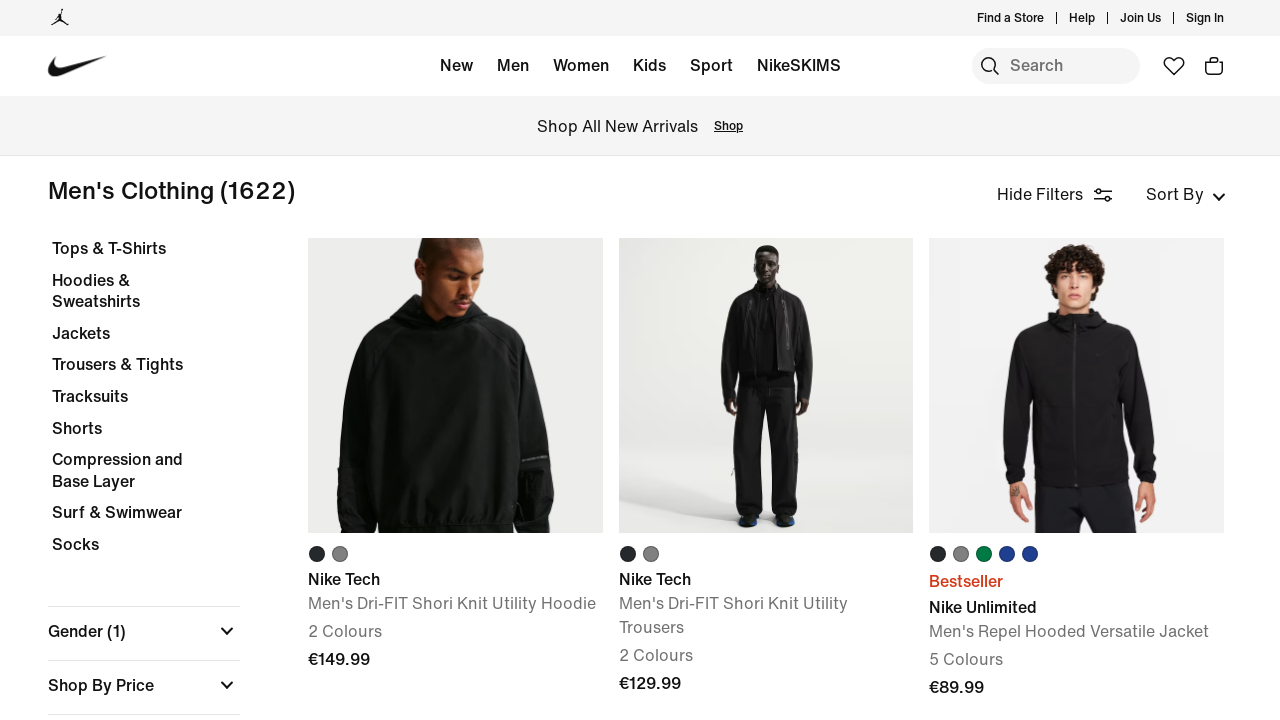